Tests pagination table functionality by iterating through pagination links and selecting a specific record (checkbox) on page 4 of the table.

Starting URL: https://testautomationpractice.blogspot.com/

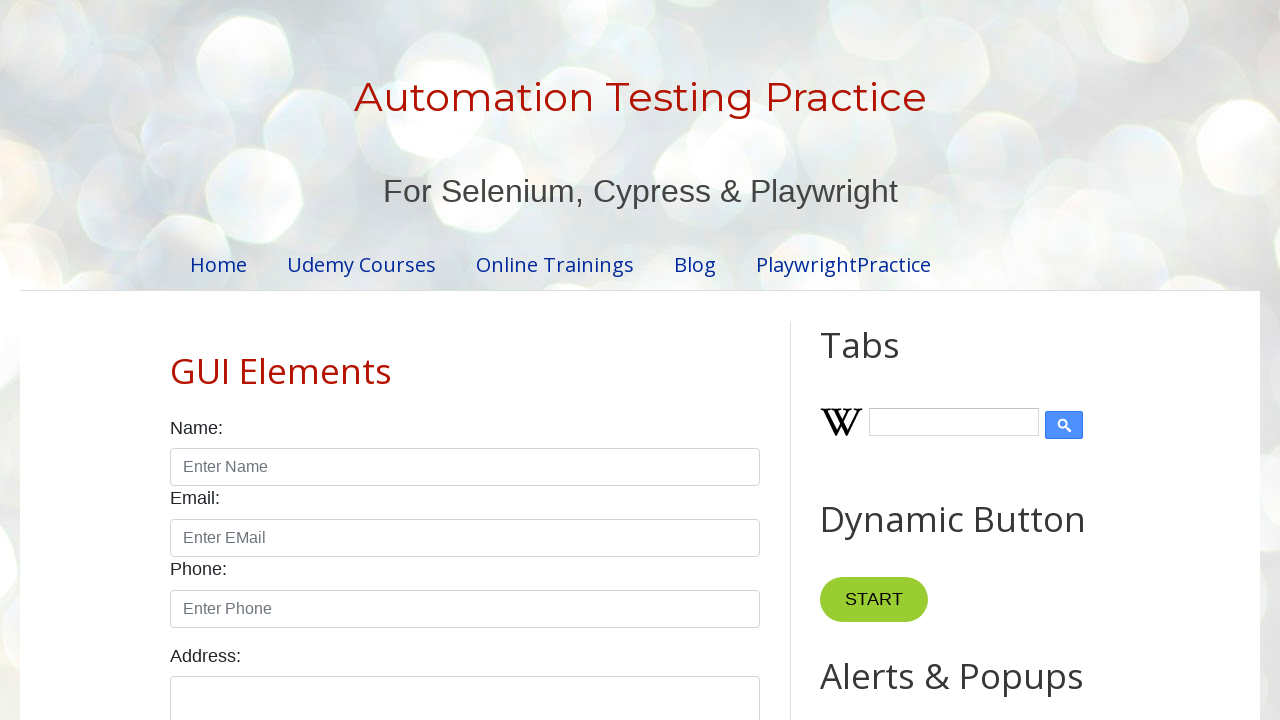

Waited for pagination container to be visible
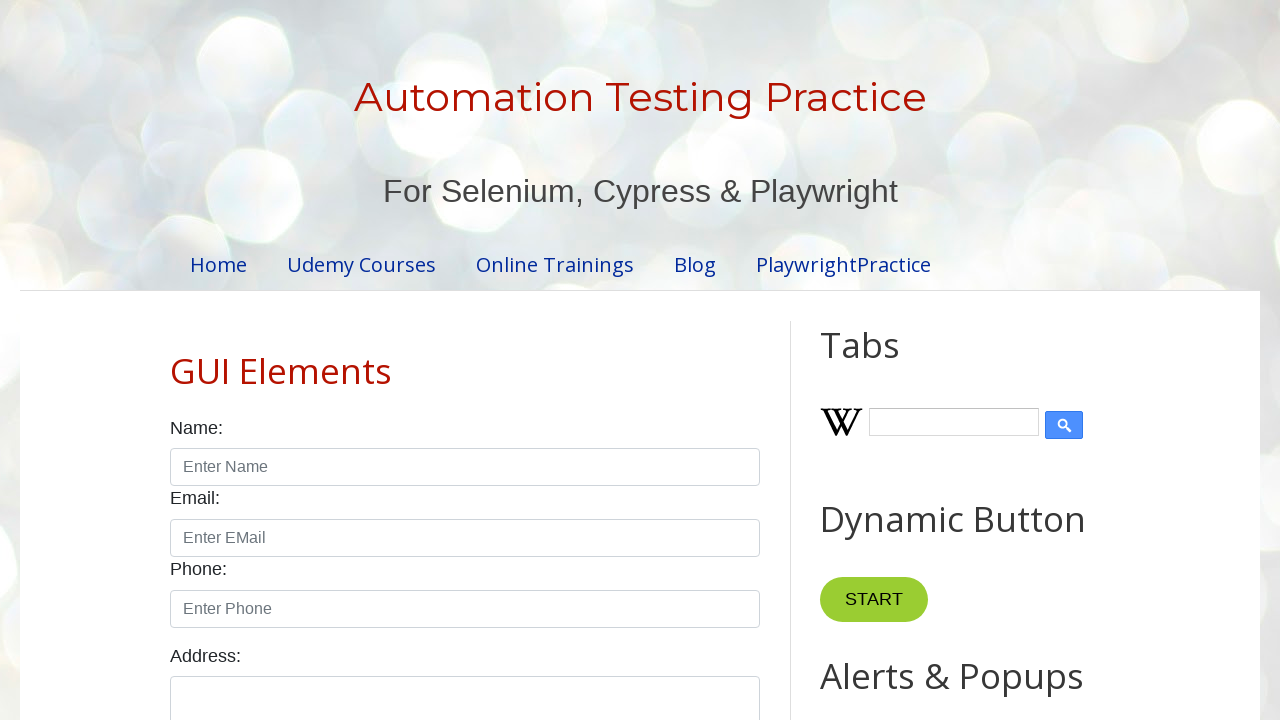

Waited for product table to load
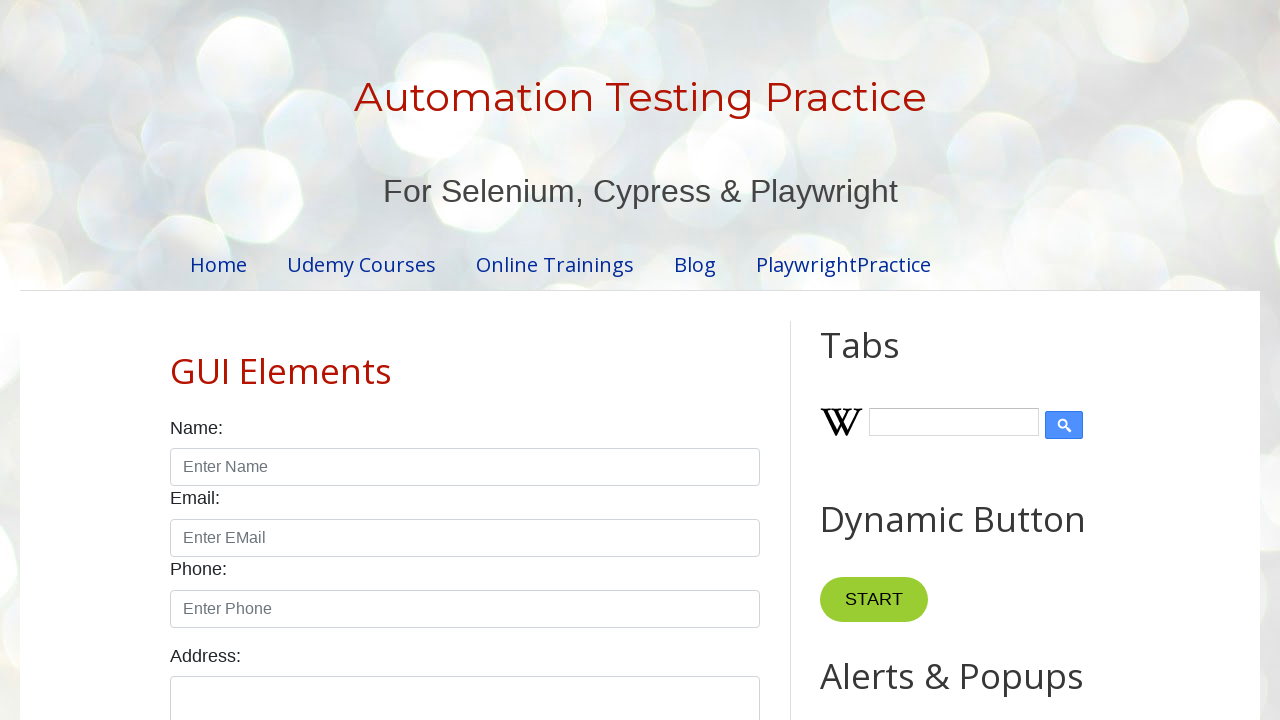

Retrieved all pagination links
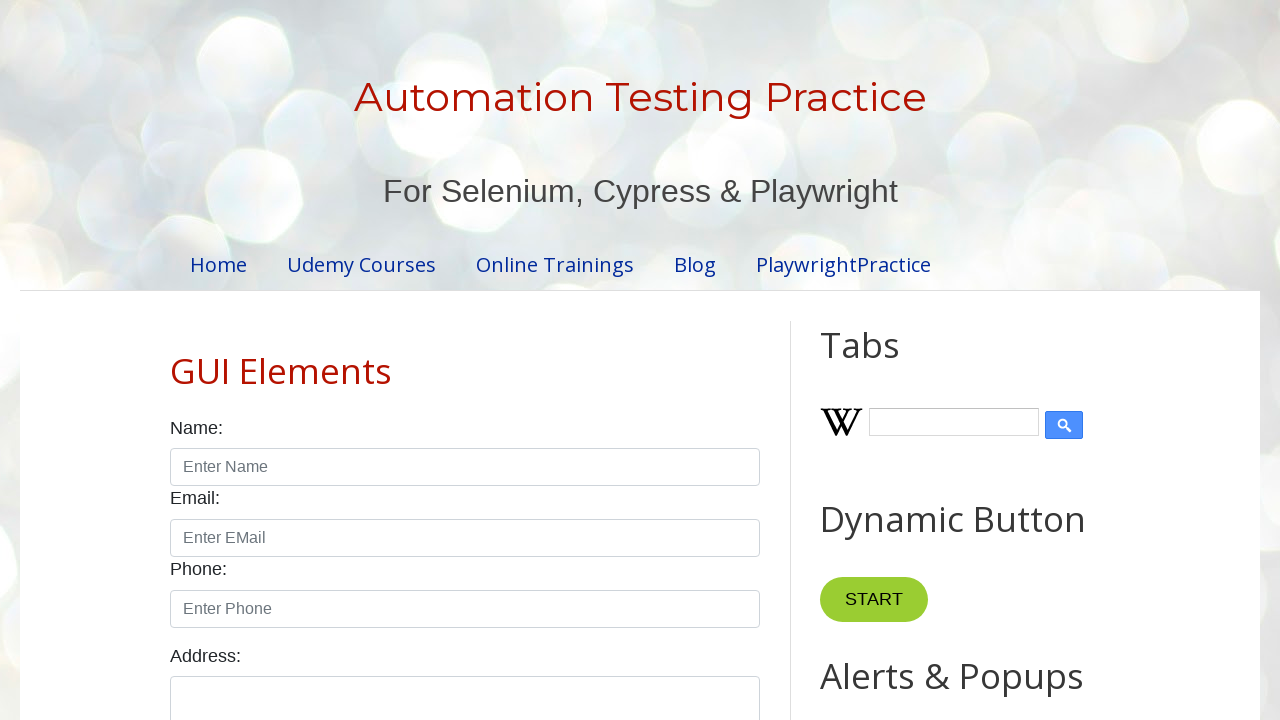

Found 4 pagination links
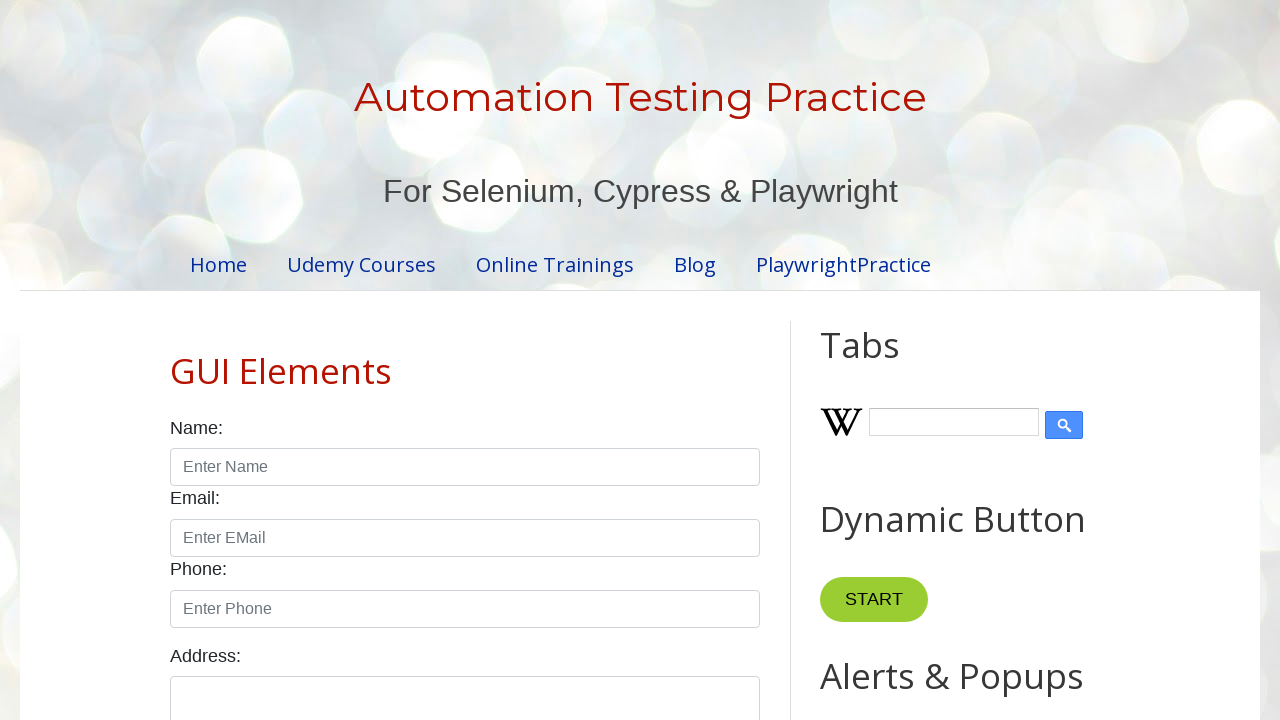

Checked pagination link 1, text: '1'
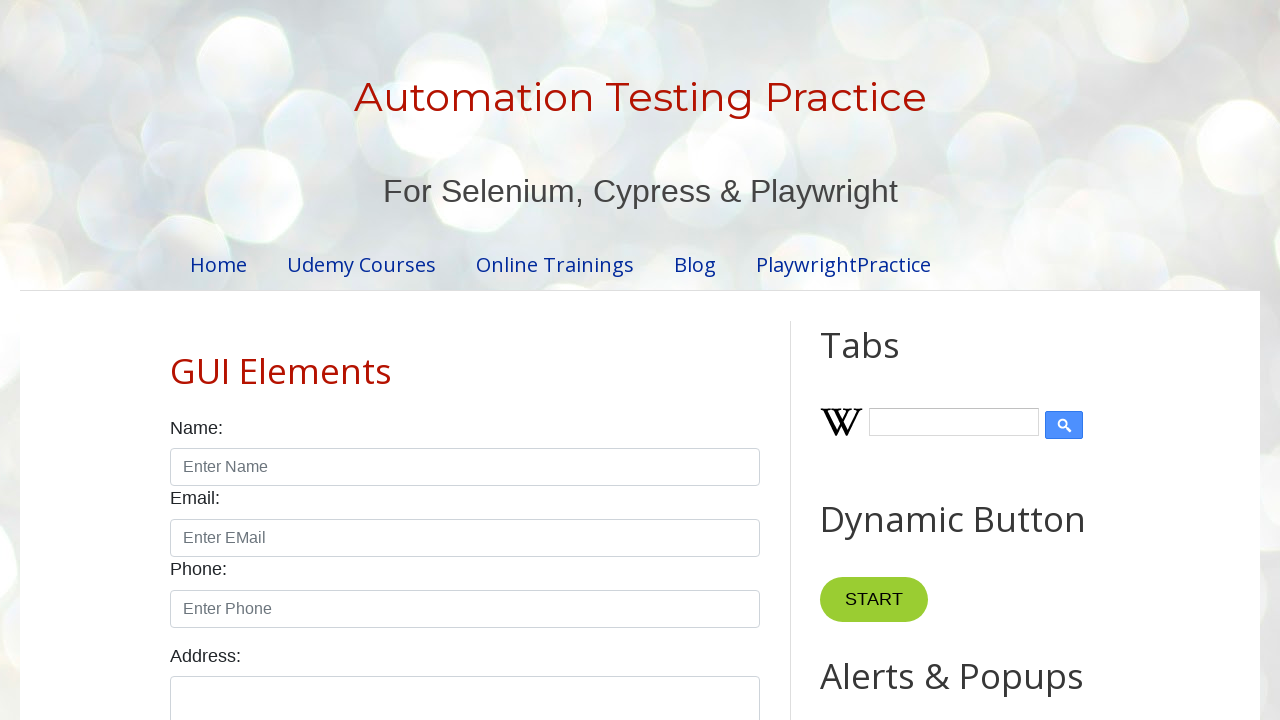

Checked pagination link 2, text: '2'
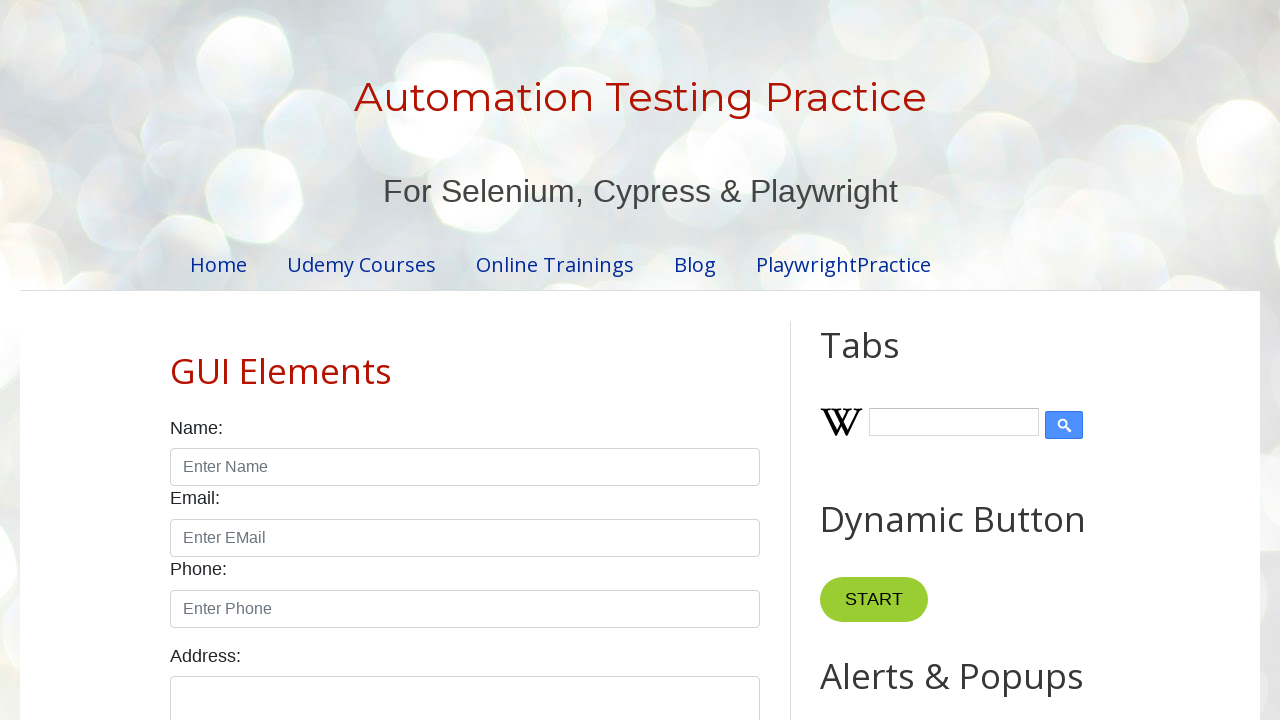

Checked pagination link 3, text: '3'
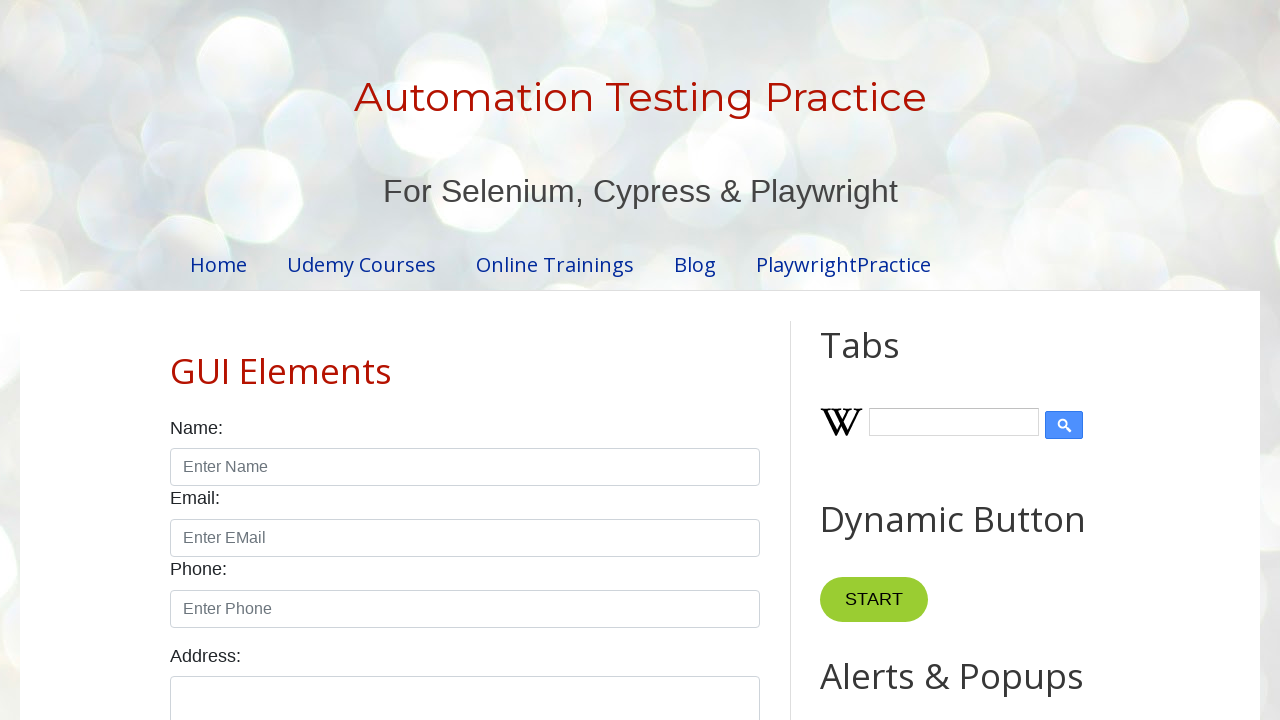

Checked pagination link 4, text: '4'
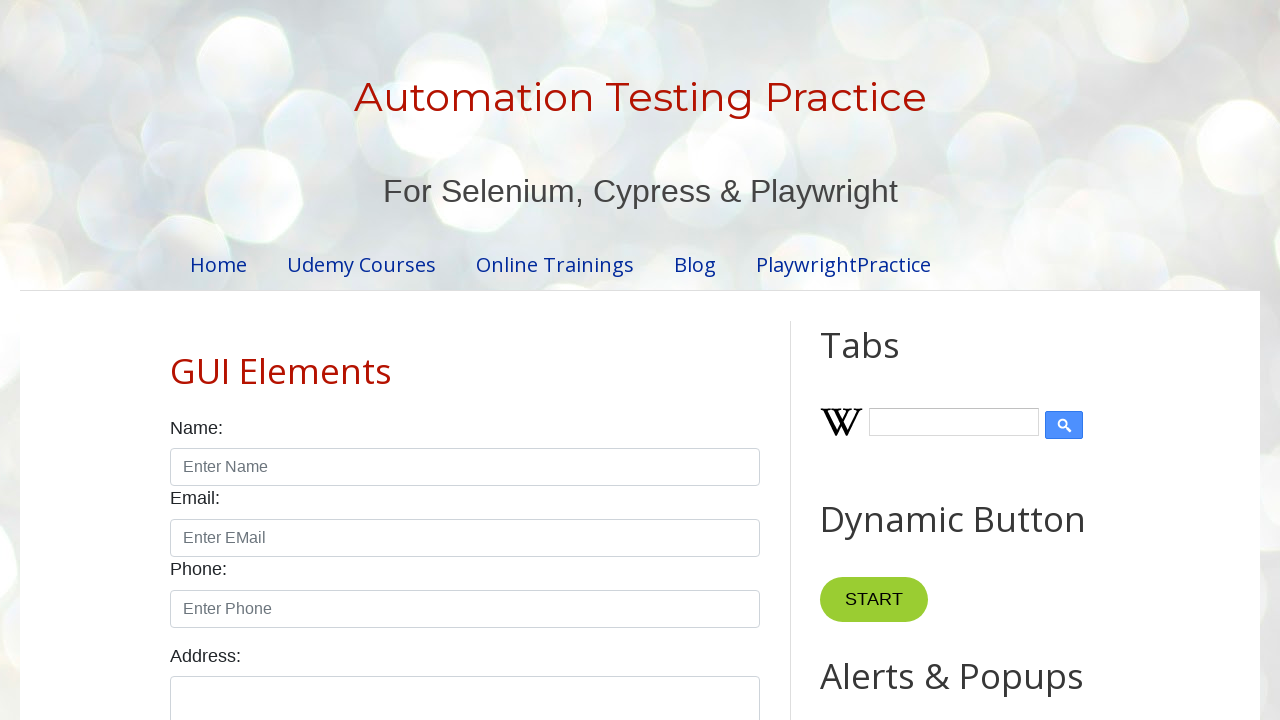

Clicked on page 4 pagination link at (534, 361) on xpath=//ul[@id='pagination']//li//a >> nth=3
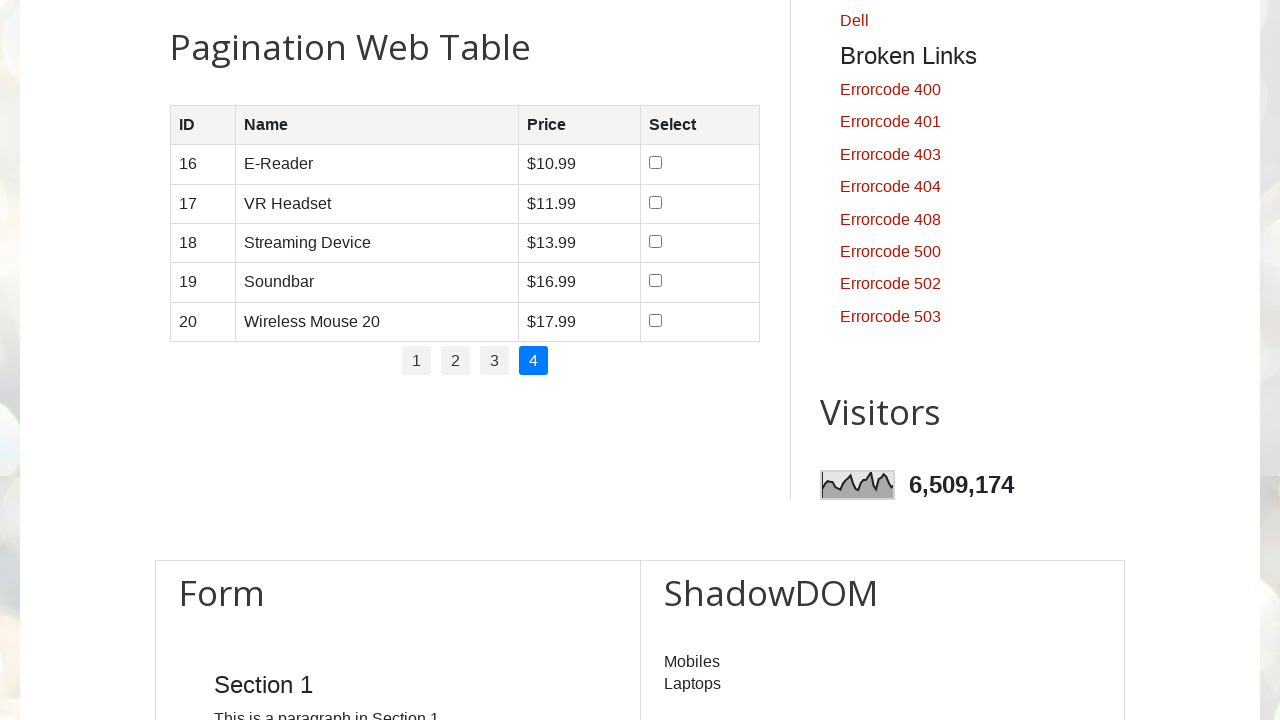

Waited for product table to update after page navigation
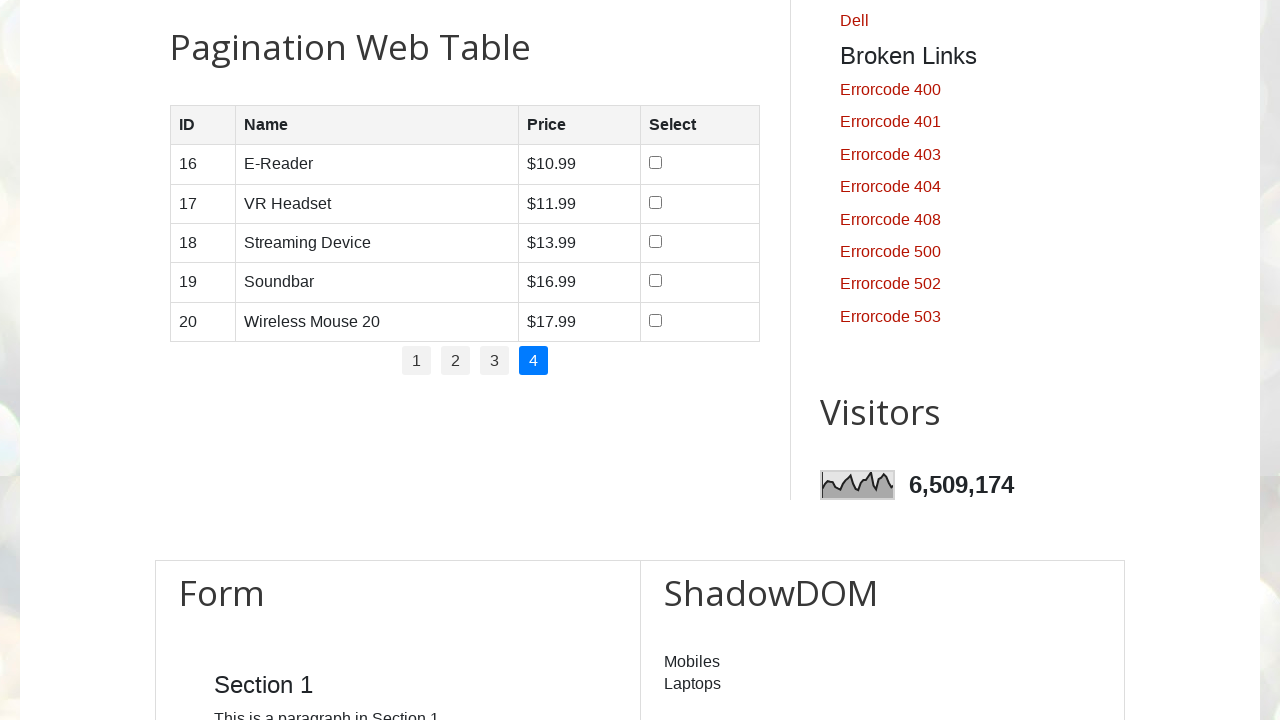

Clicked checkbox in row 2, column 4 of the product table at (656, 202) on xpath=//table[@id='productTable']//tbody//tr[2]//td[4]//input
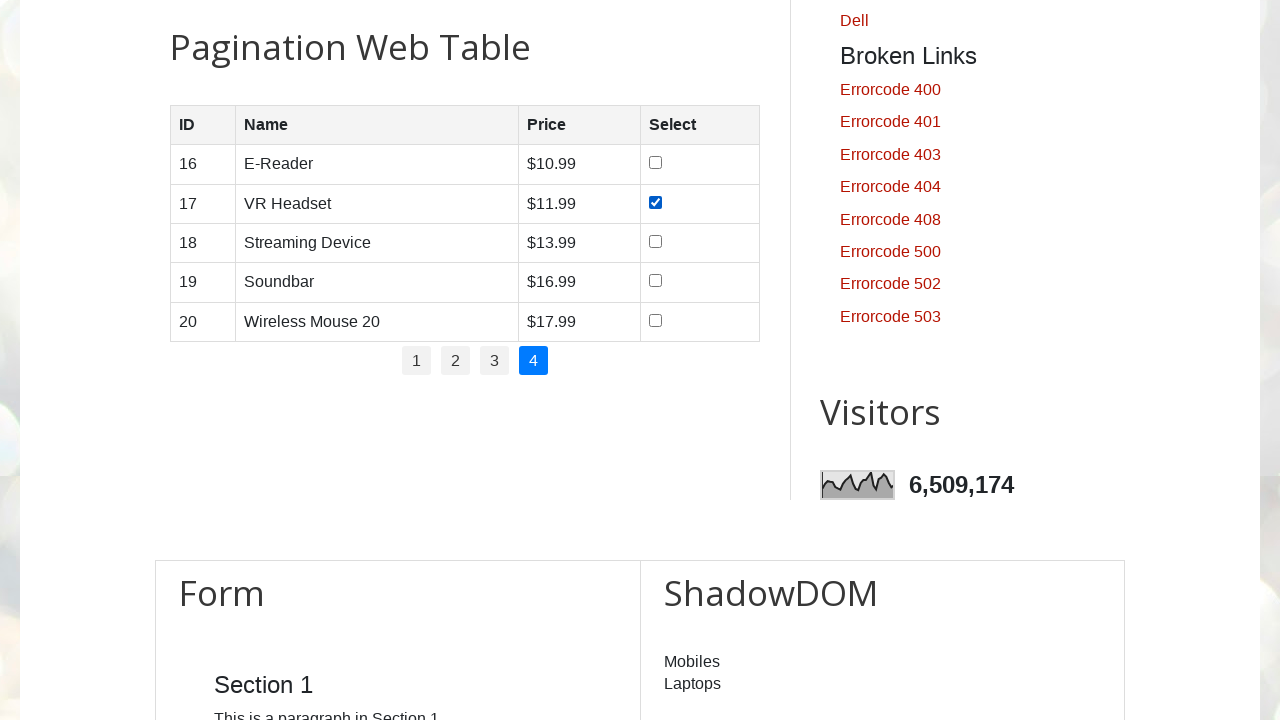

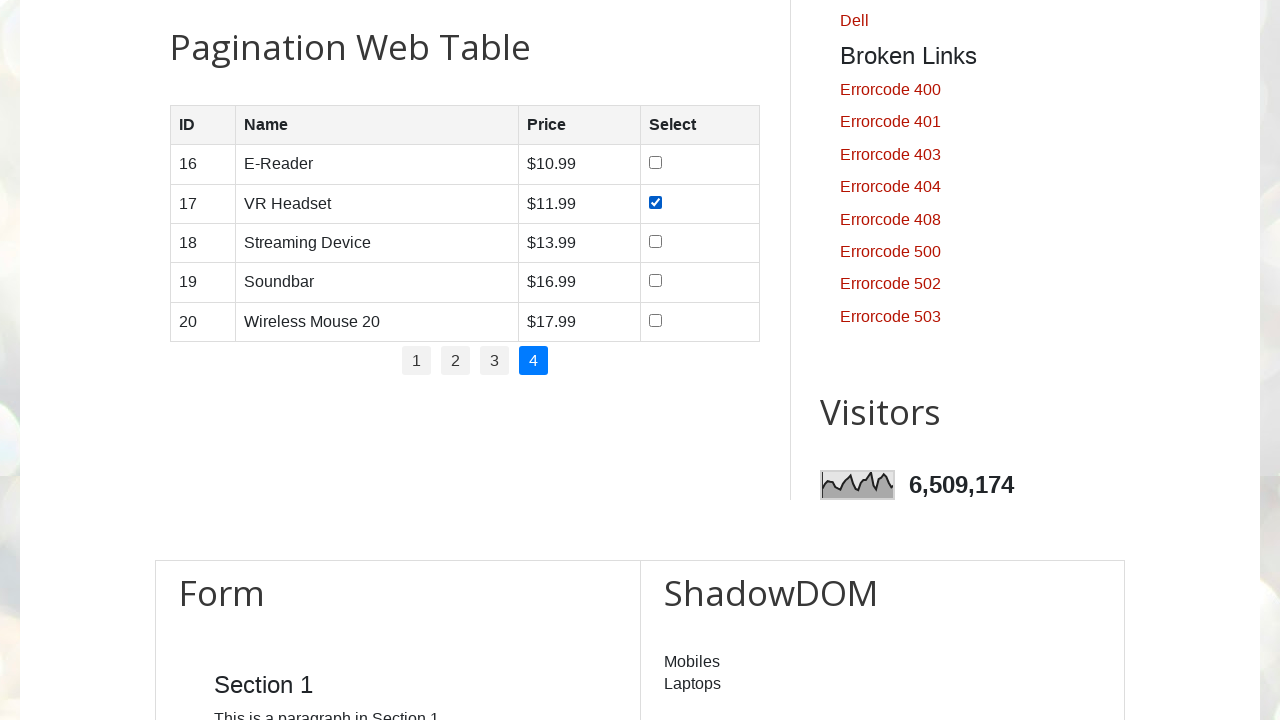